Tests that a todo item is removed if an empty string is entered during editing

Starting URL: https://demo.playwright.dev/todomvc

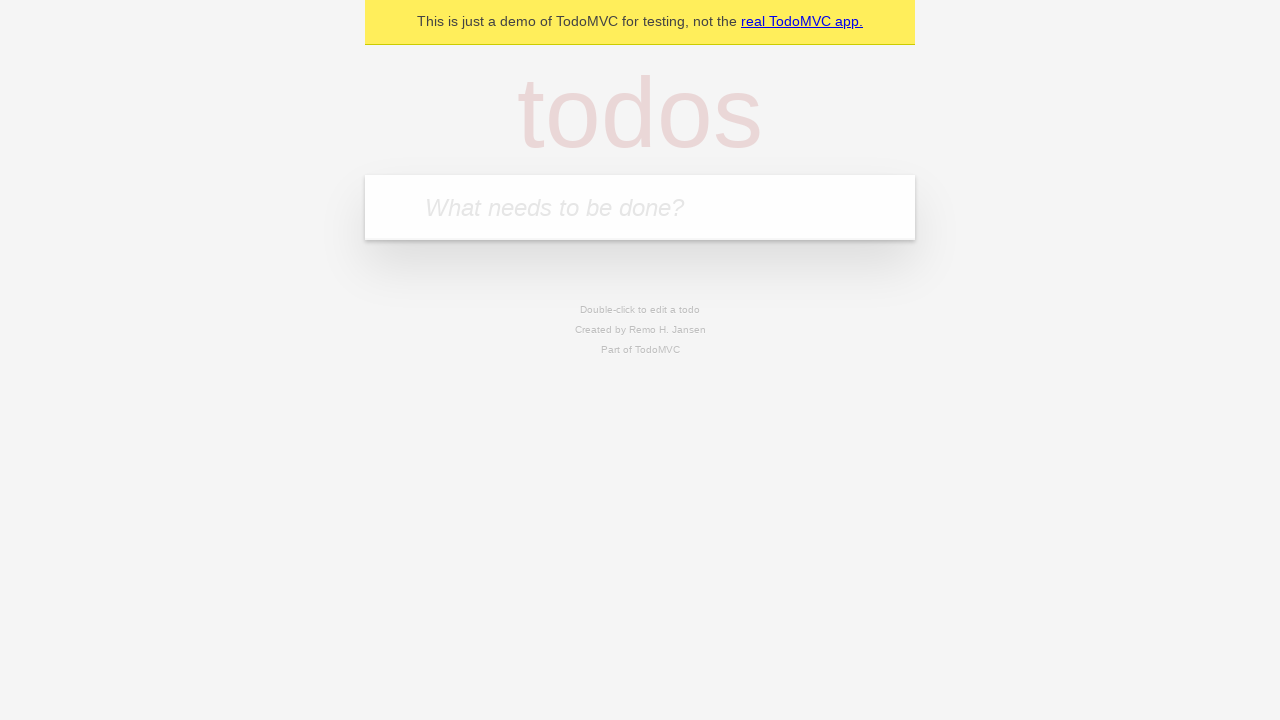

Filled input field with 'buy some cheese' on internal:attr=[placeholder="What needs to be done?"i]
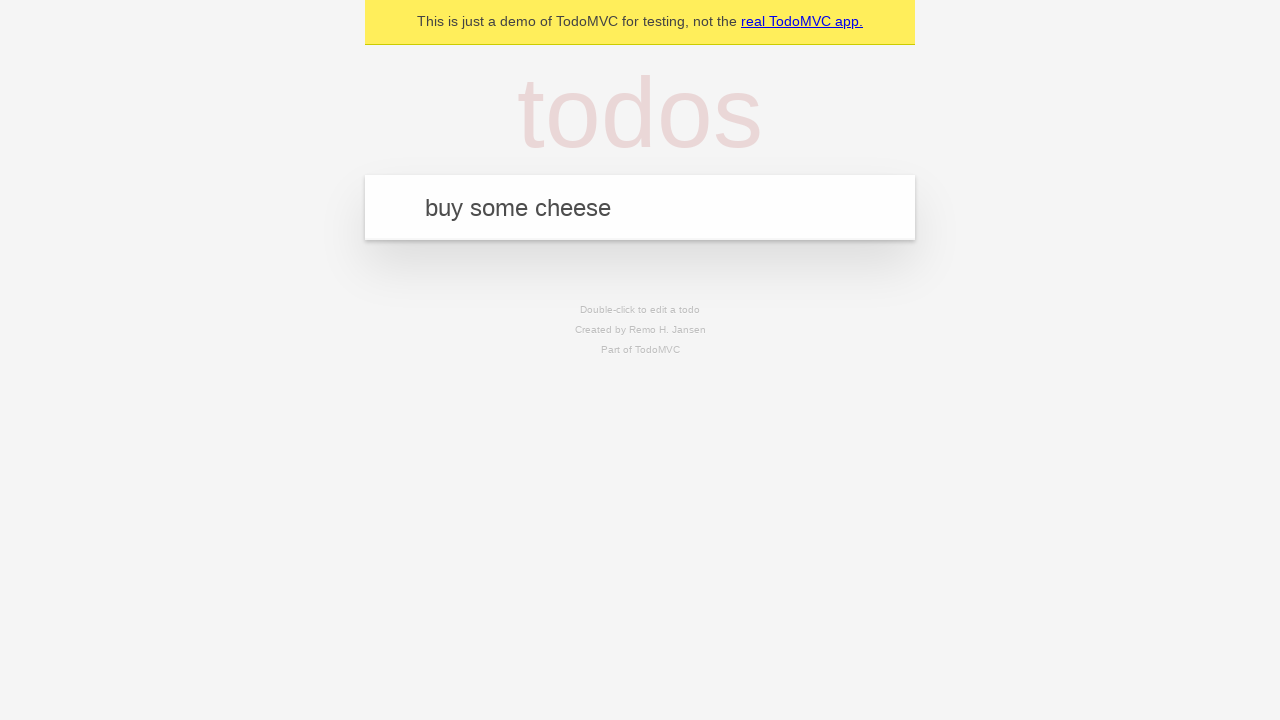

Pressed Enter to create first todo item on internal:attr=[placeholder="What needs to be done?"i]
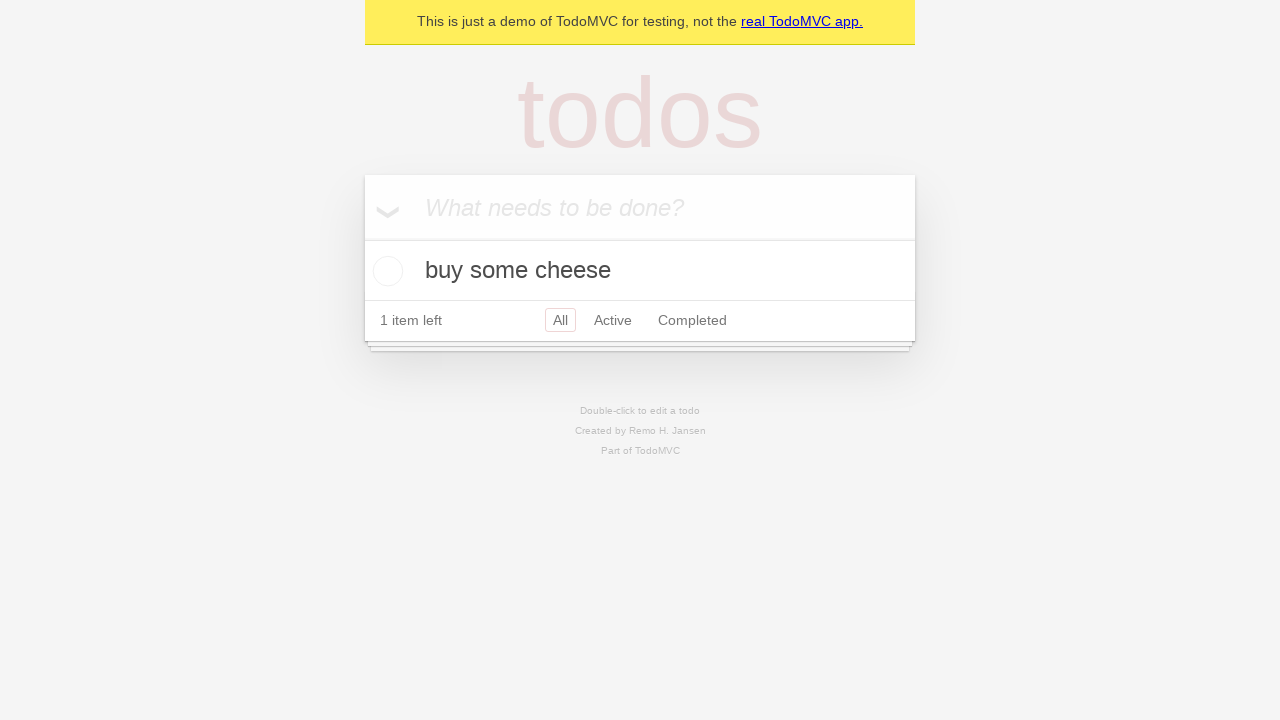

Filled input field with 'feed the cat' on internal:attr=[placeholder="What needs to be done?"i]
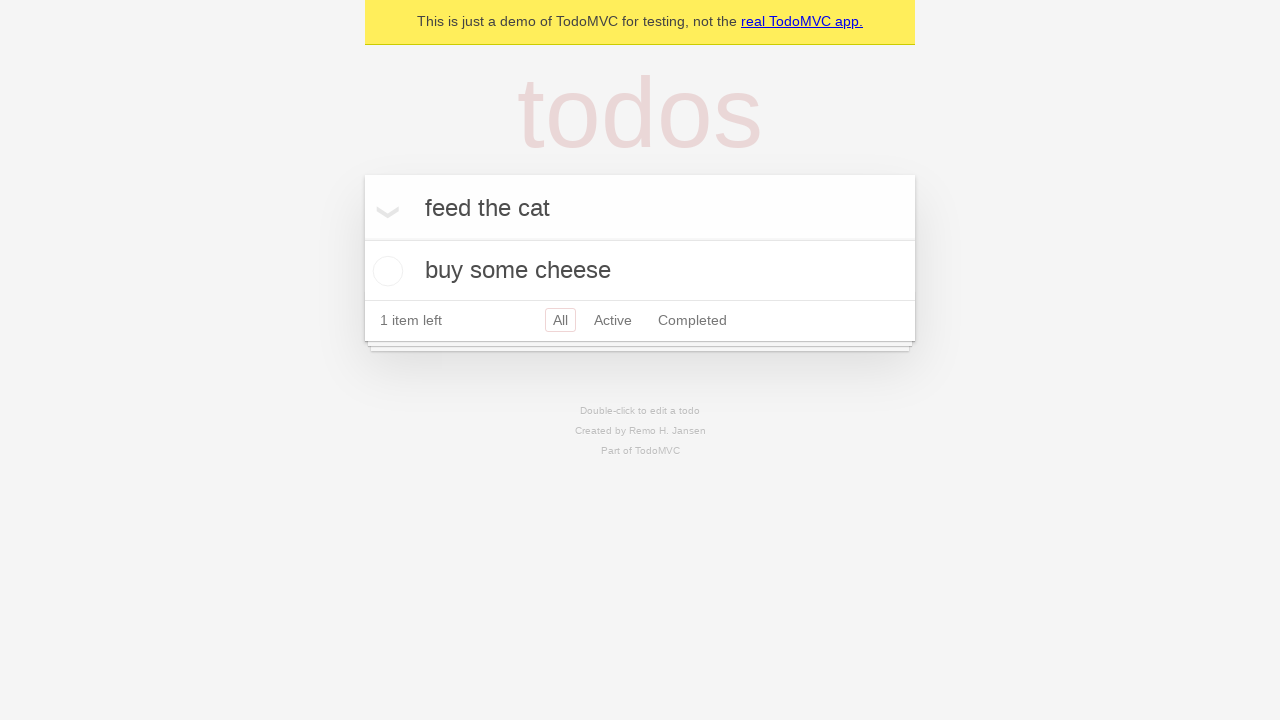

Pressed Enter to create second todo item on internal:attr=[placeholder="What needs to be done?"i]
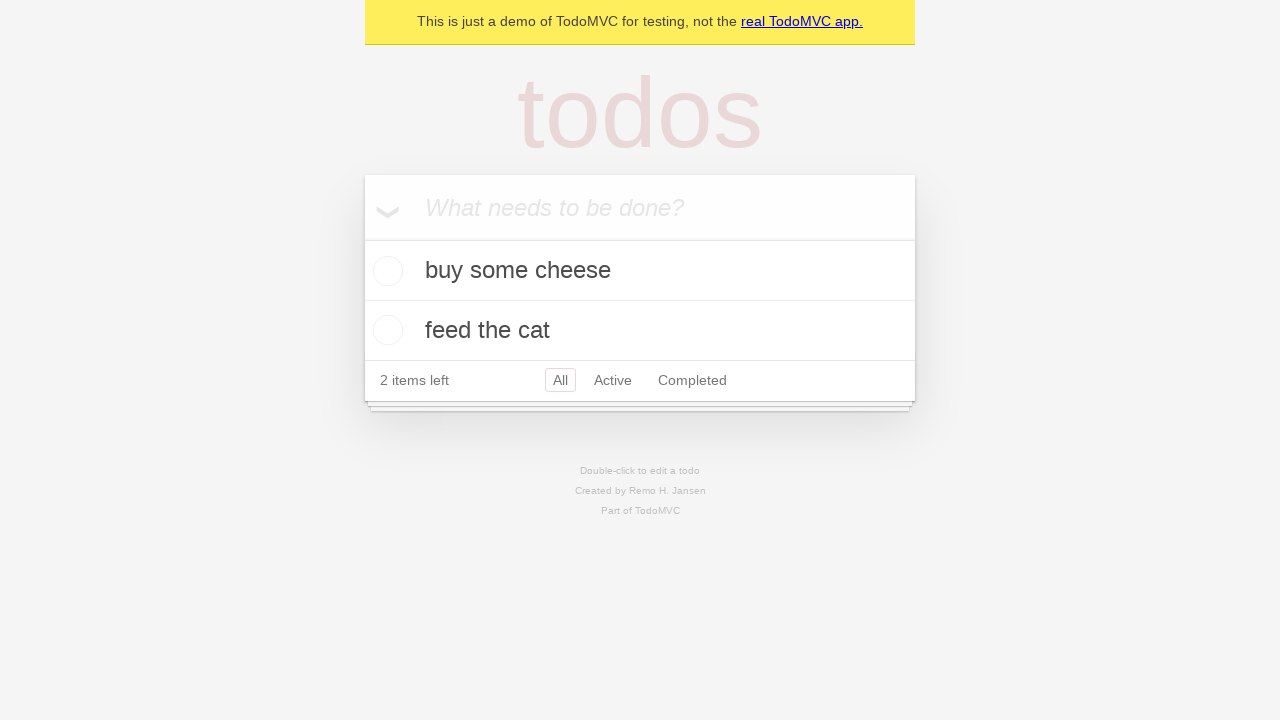

Filled input field with 'book a doctors appointment' on internal:attr=[placeholder="What needs to be done?"i]
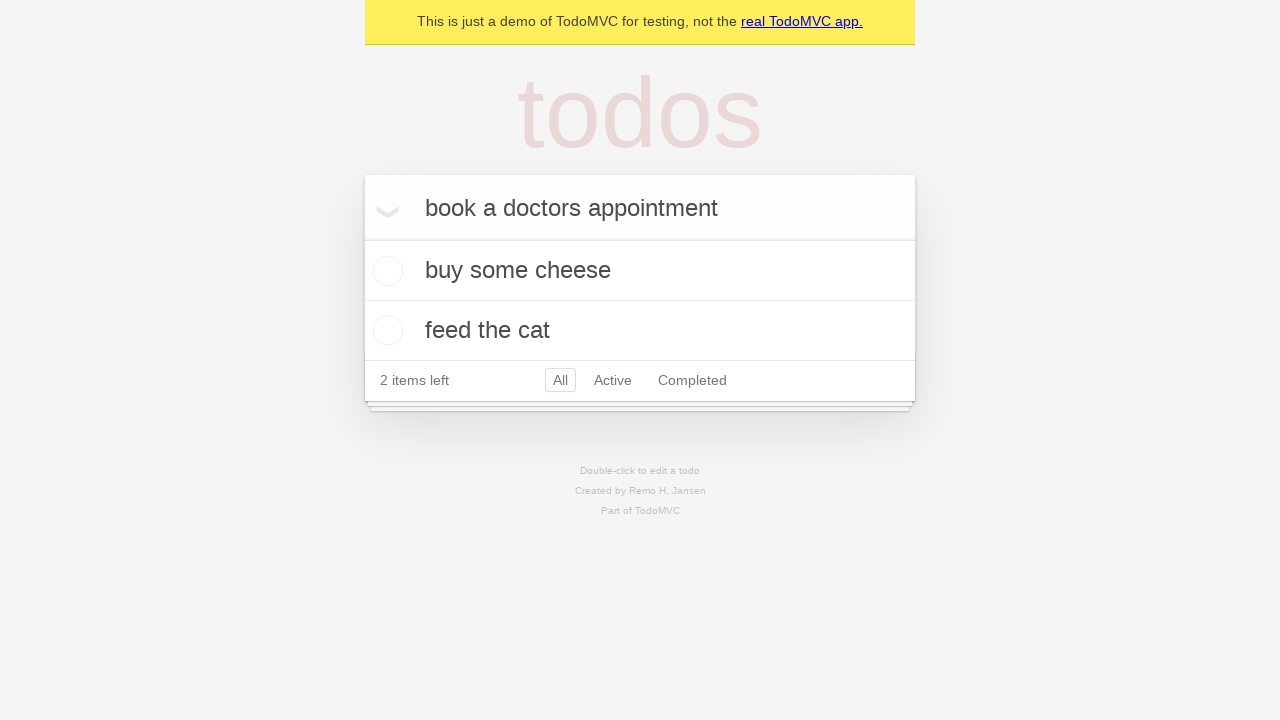

Pressed Enter to create third todo item on internal:attr=[placeholder="What needs to be done?"i]
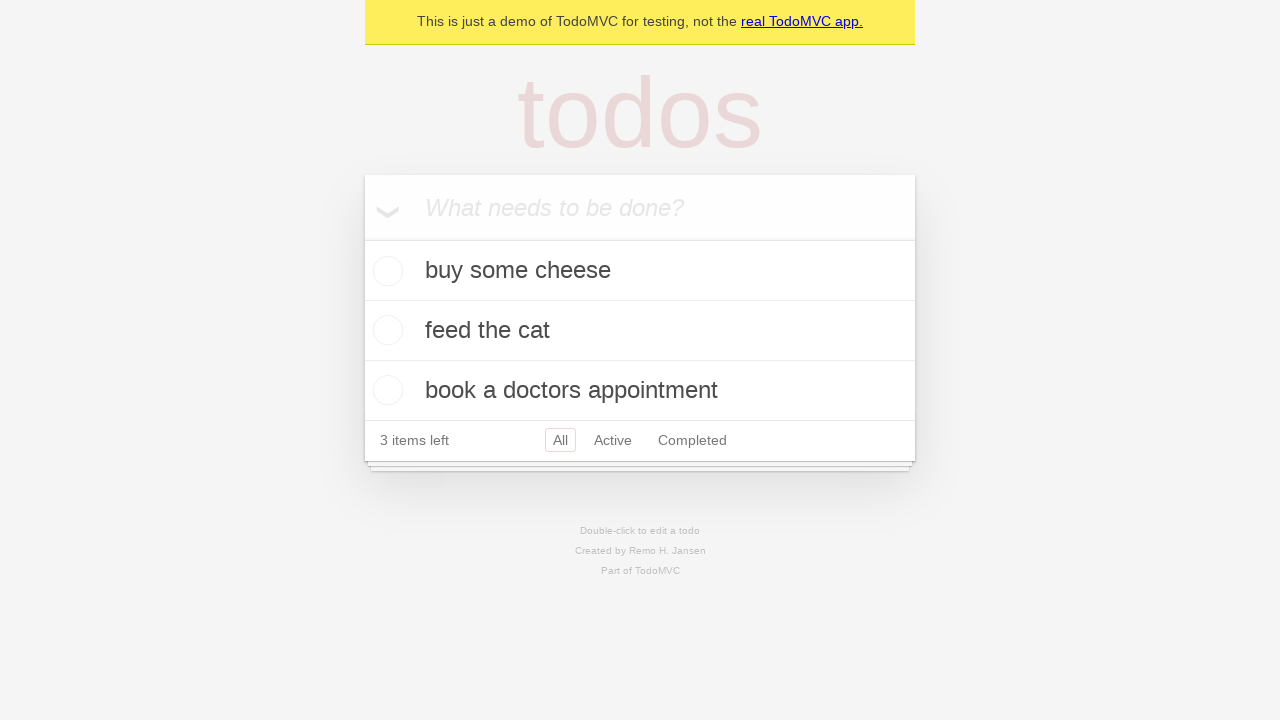

Double clicked second todo item to enter edit mode at (640, 331) on internal:testid=[data-testid="todo-item"s] >> nth=1
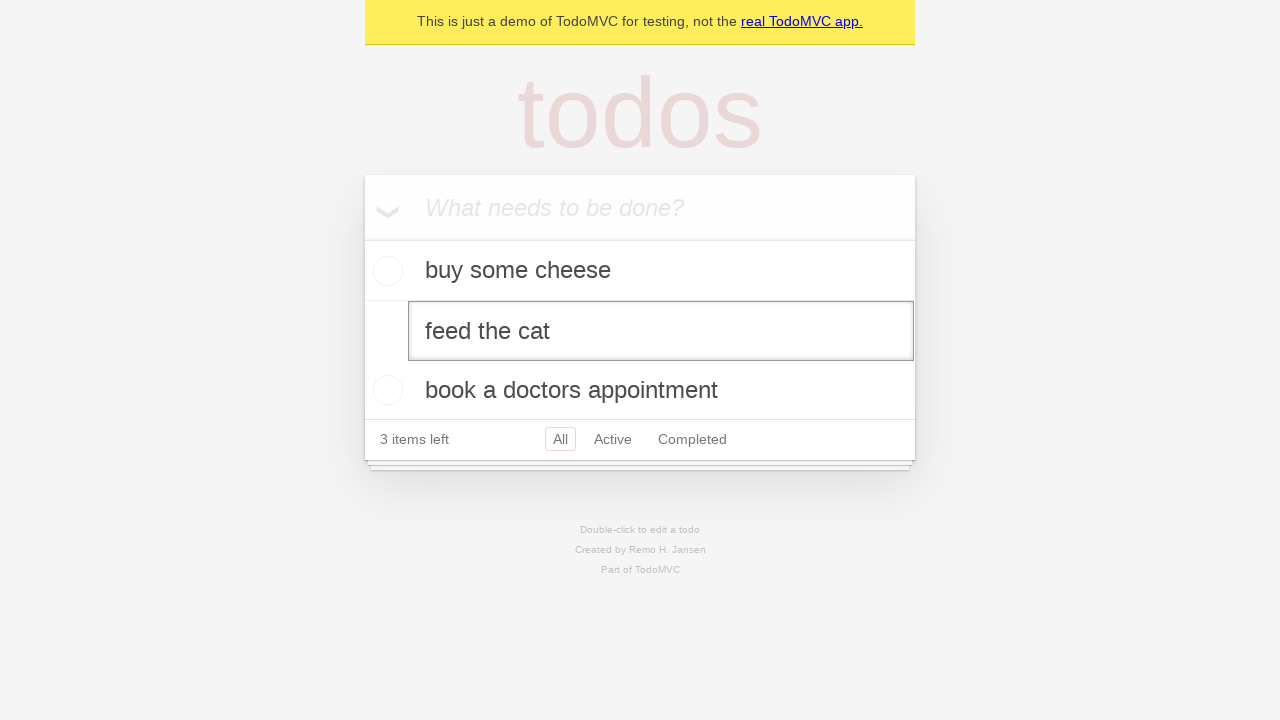

Cleared the text in edit field on internal:testid=[data-testid="todo-item"s] >> nth=1 >> internal:role=textbox[nam
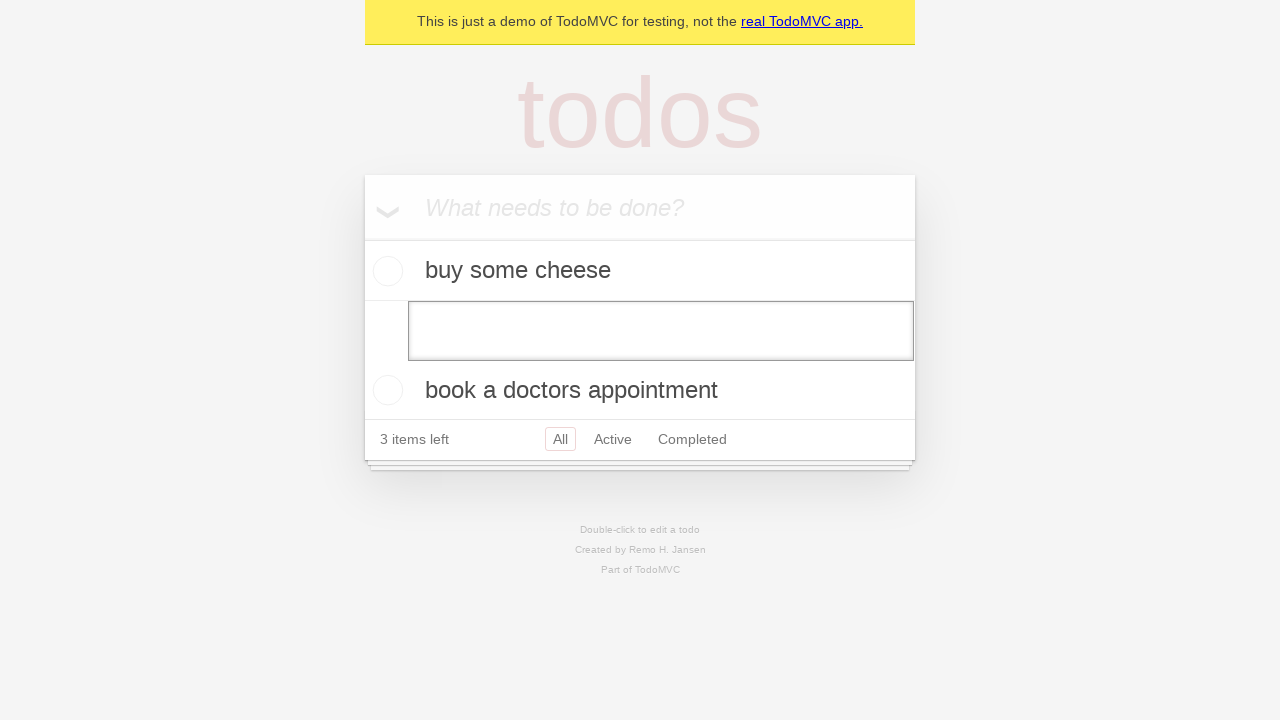

Pressed Enter to confirm empty text and remove todo item on internal:testid=[data-testid="todo-item"s] >> nth=1 >> internal:role=textbox[nam
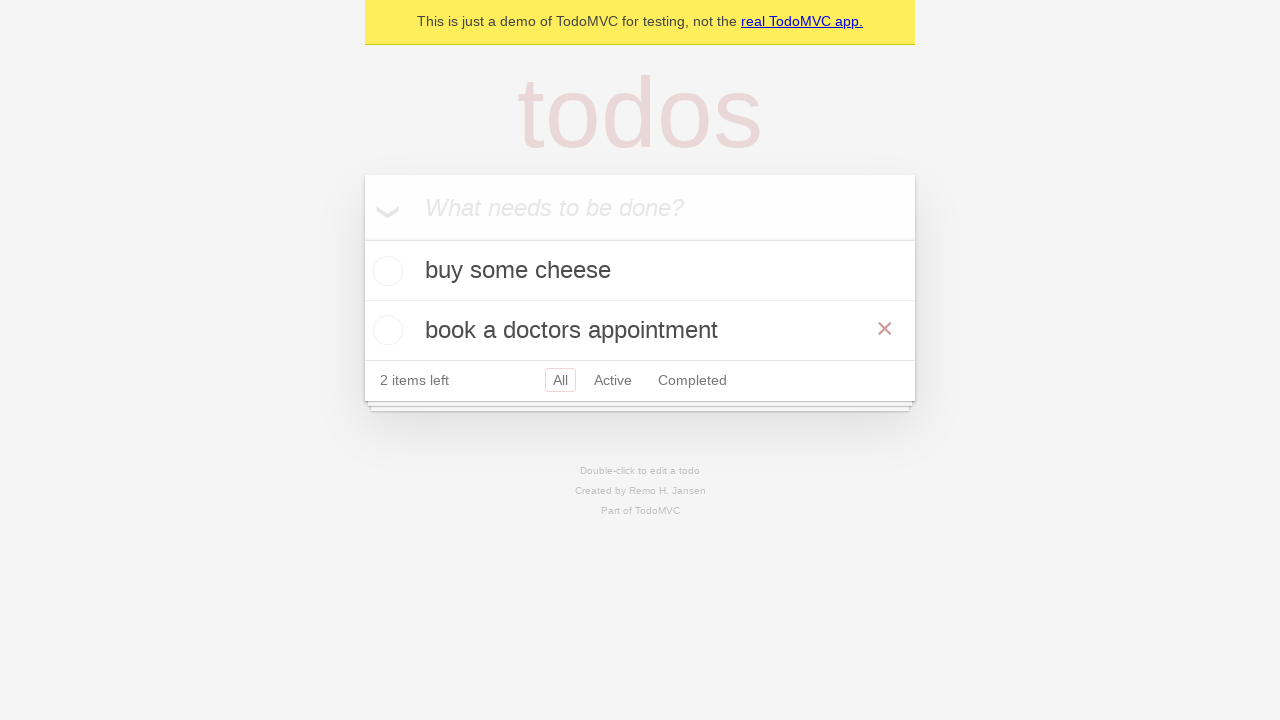

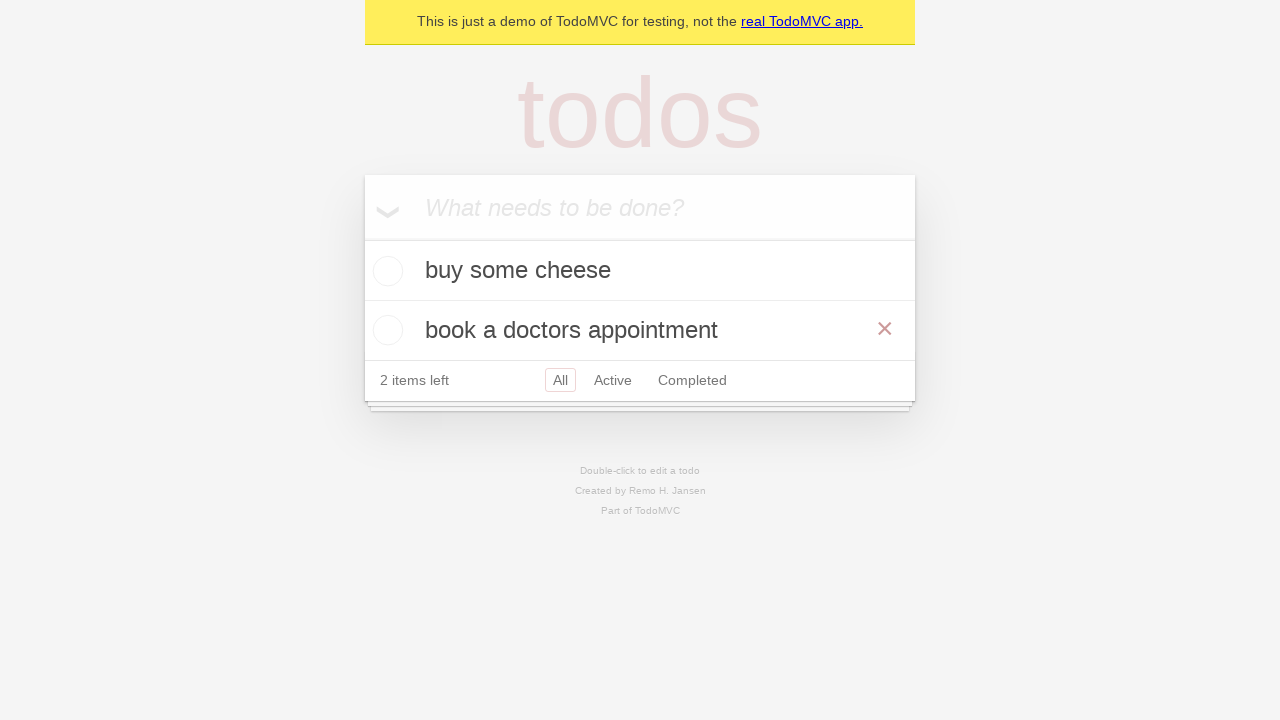